Tests form submission on an Angular practice page by filling various form fields including email, password, name, radio buttons, and dropdown selections

Starting URL: https://rahulshettyacademy.com/angularpractice/

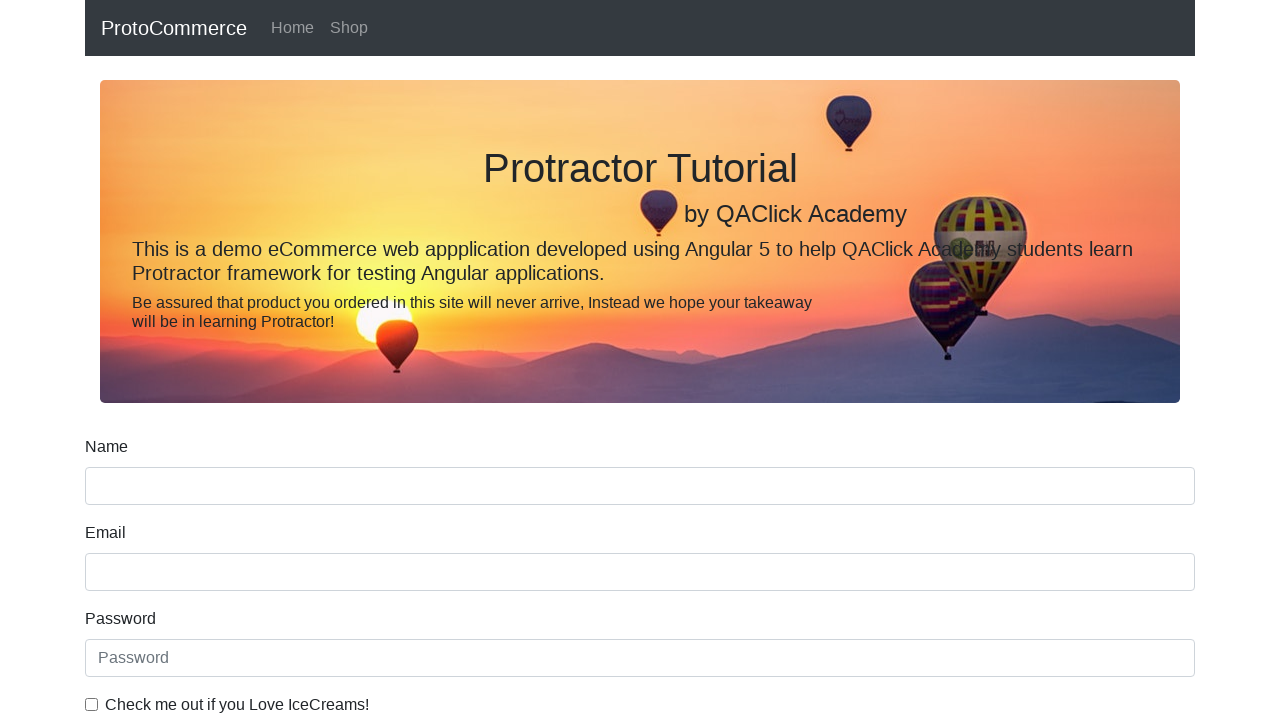

Filled email field with 'hello@gmail.com' on input[name='email']
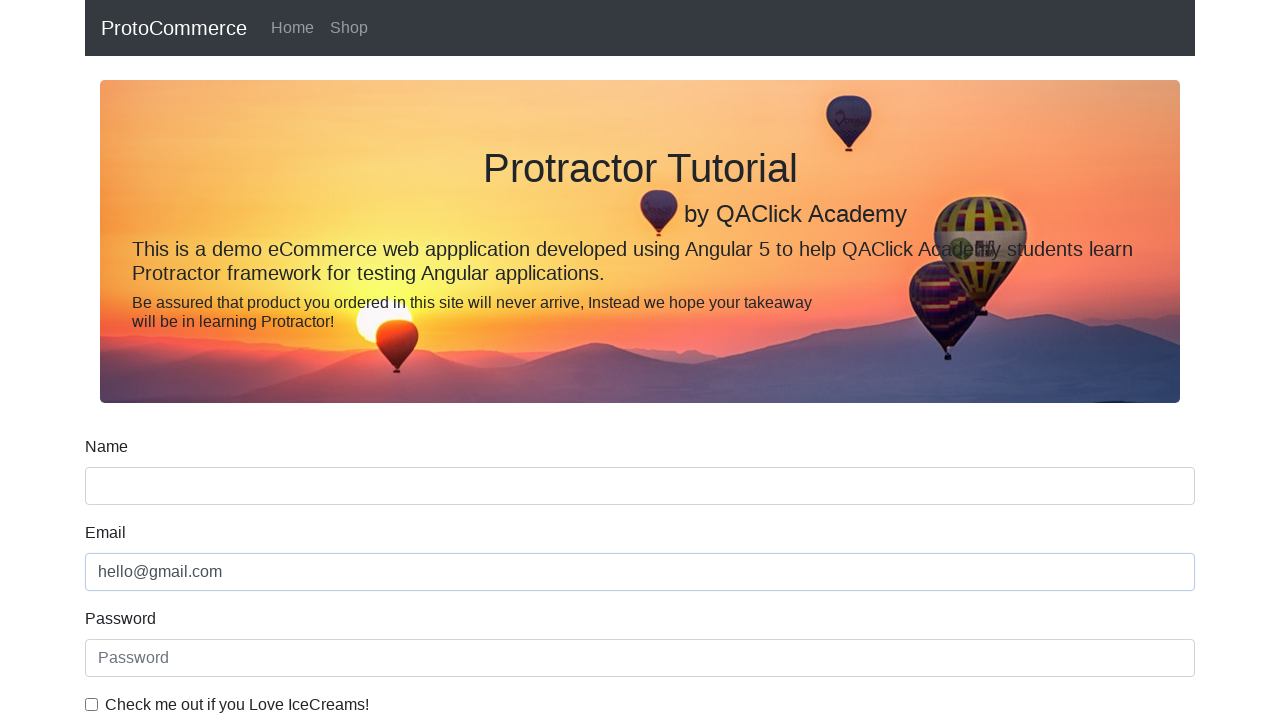

Filled password field with '123456' on #exampleInputPassword1
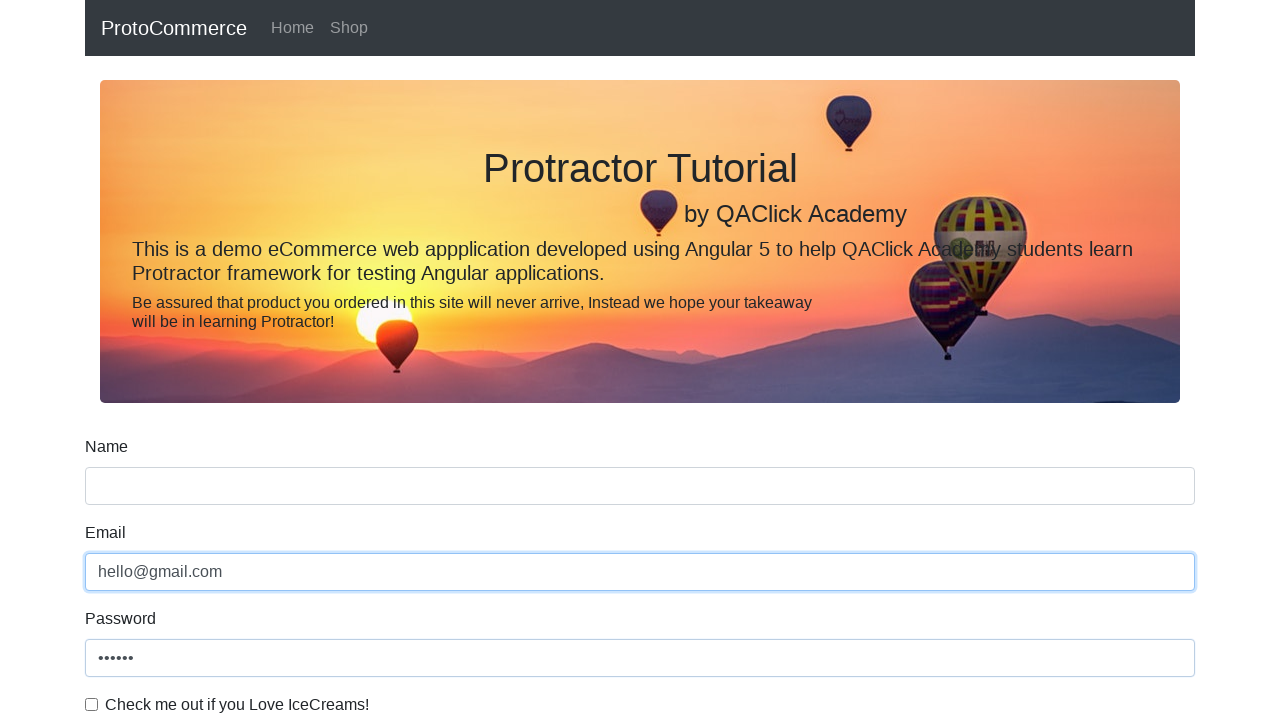

Checked the agreement checkbox at (92, 704) on #exampleCheck1
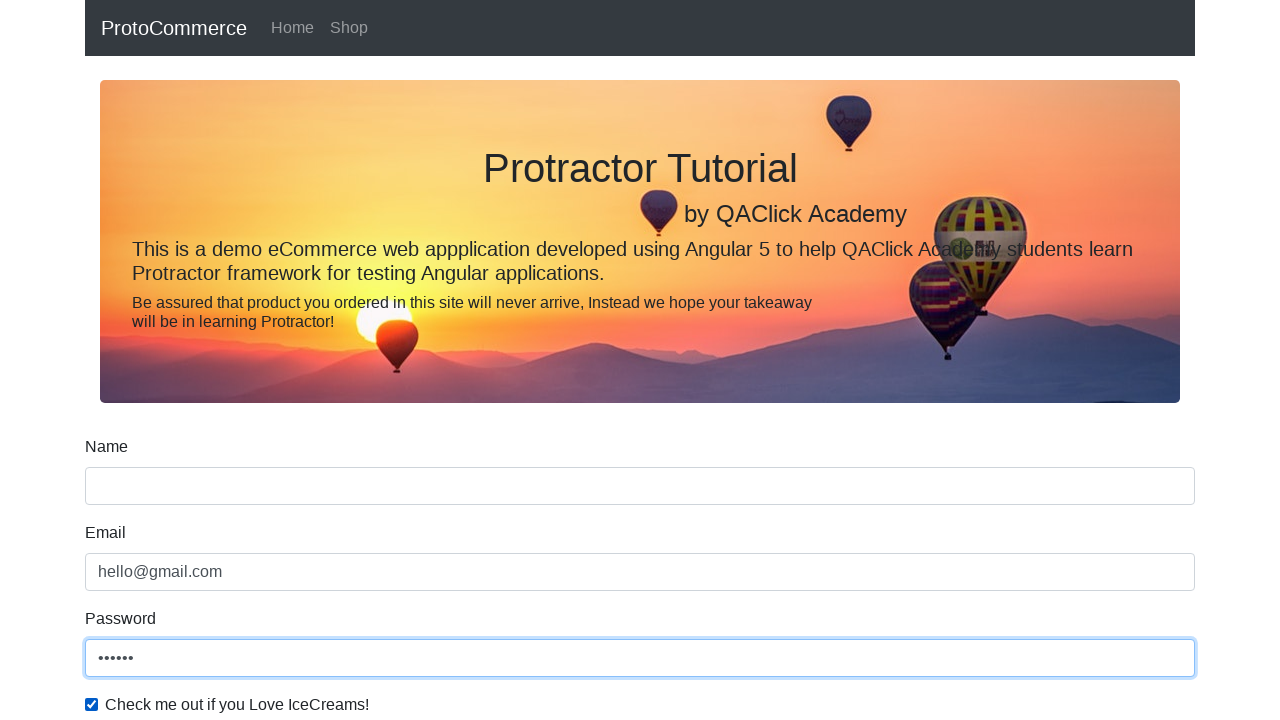

Filled name field with 'Hello' on input[name='name']
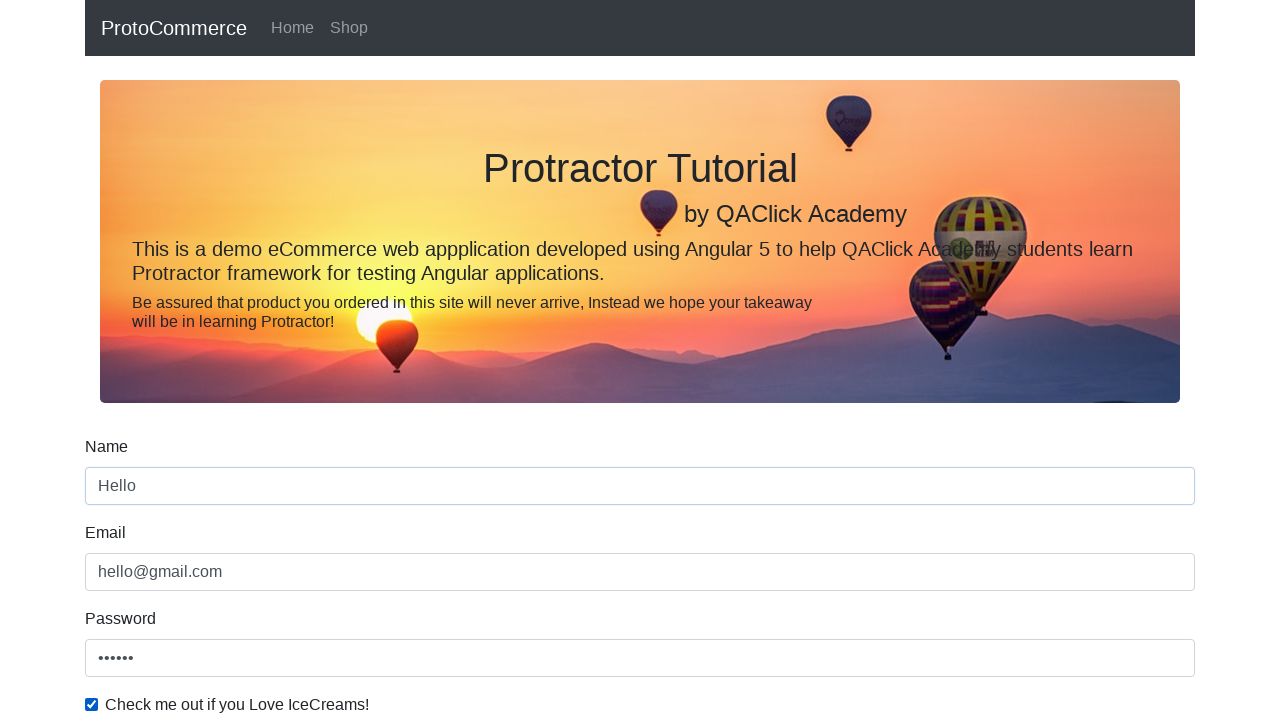

Selected radio button option 2 at (326, 360) on #inlineRadio2
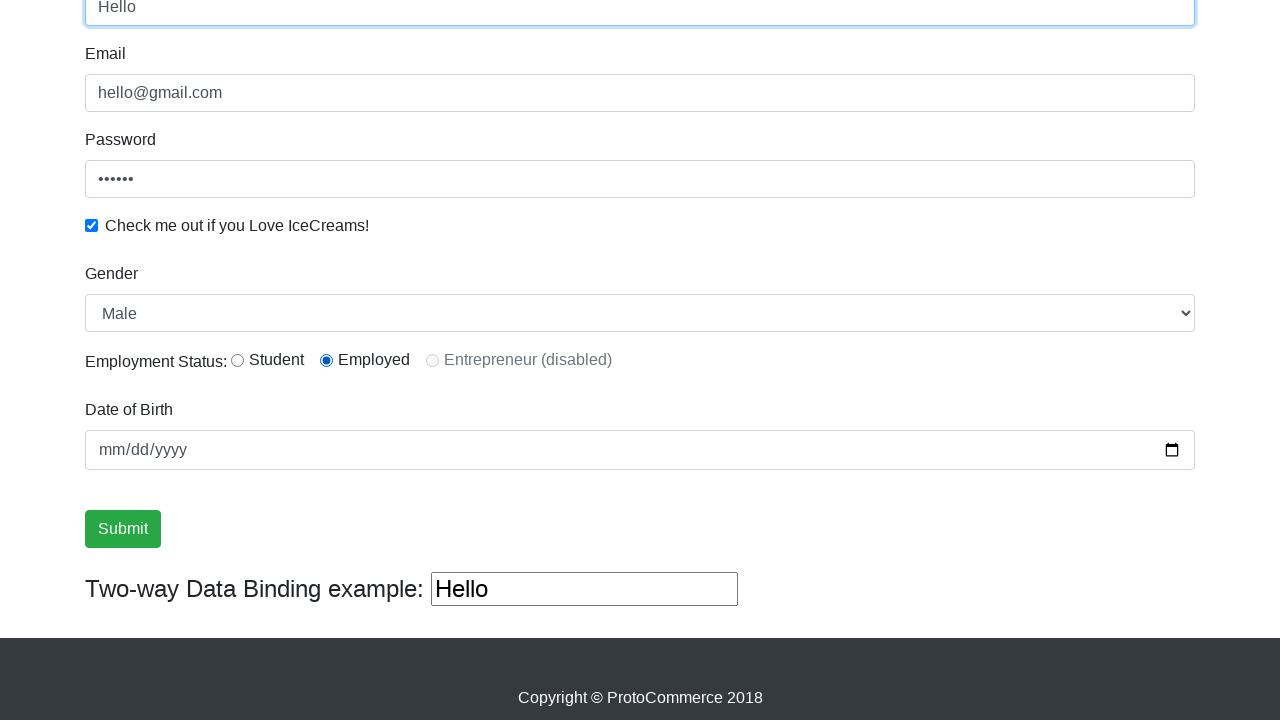

Selected 'Female' from dropdown on #exampleFormControlSelect1
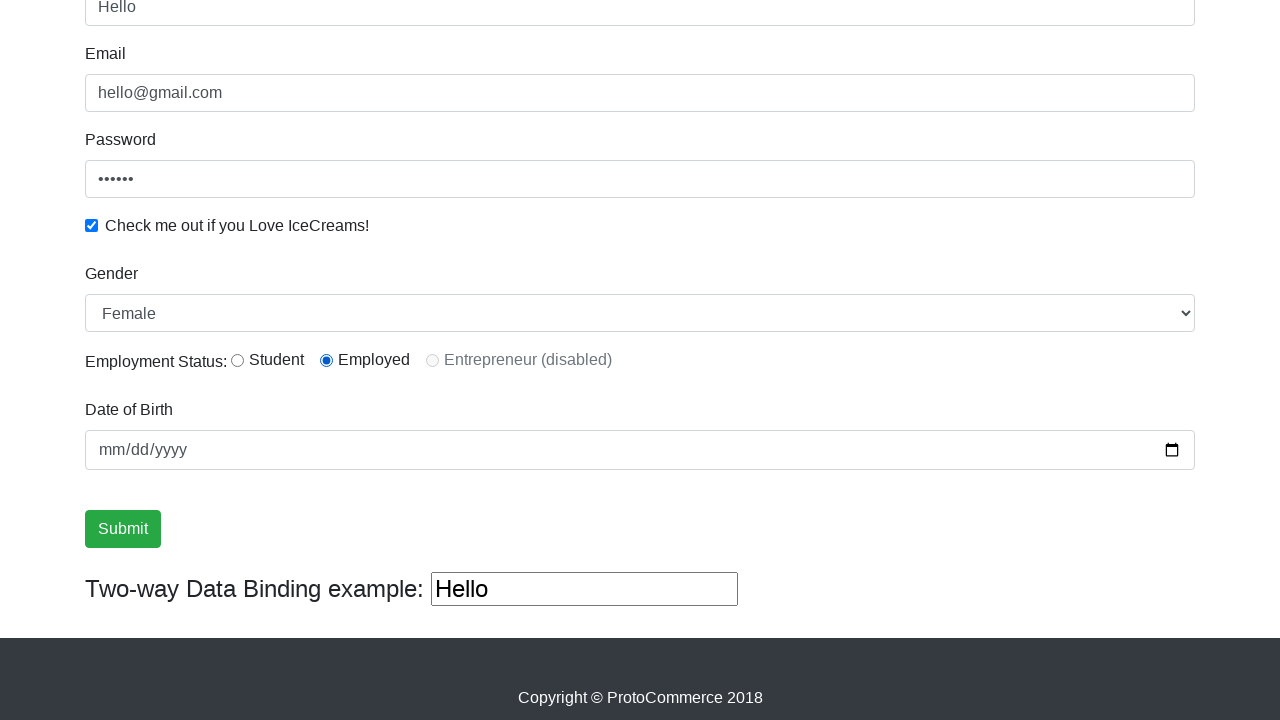

Selected first option from dropdown on #exampleFormControlSelect1
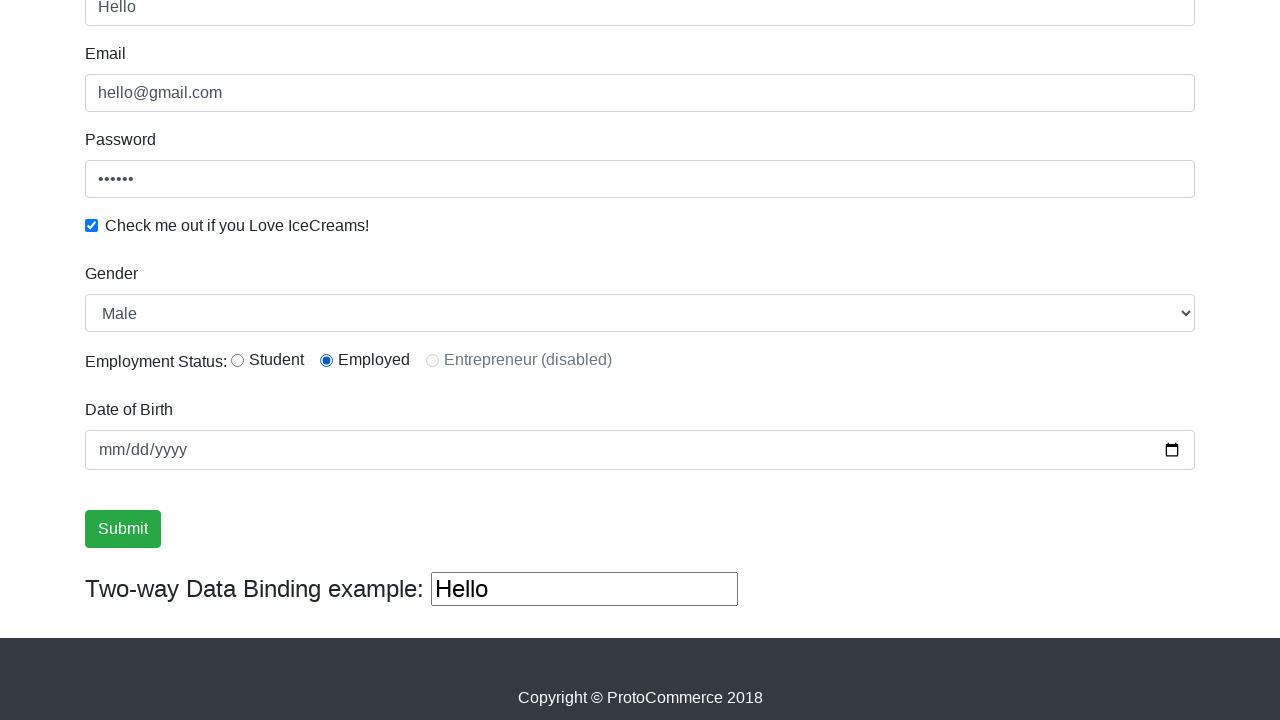

Clicked form submit button at (123, 529) on xpath=//input[@type='submit']
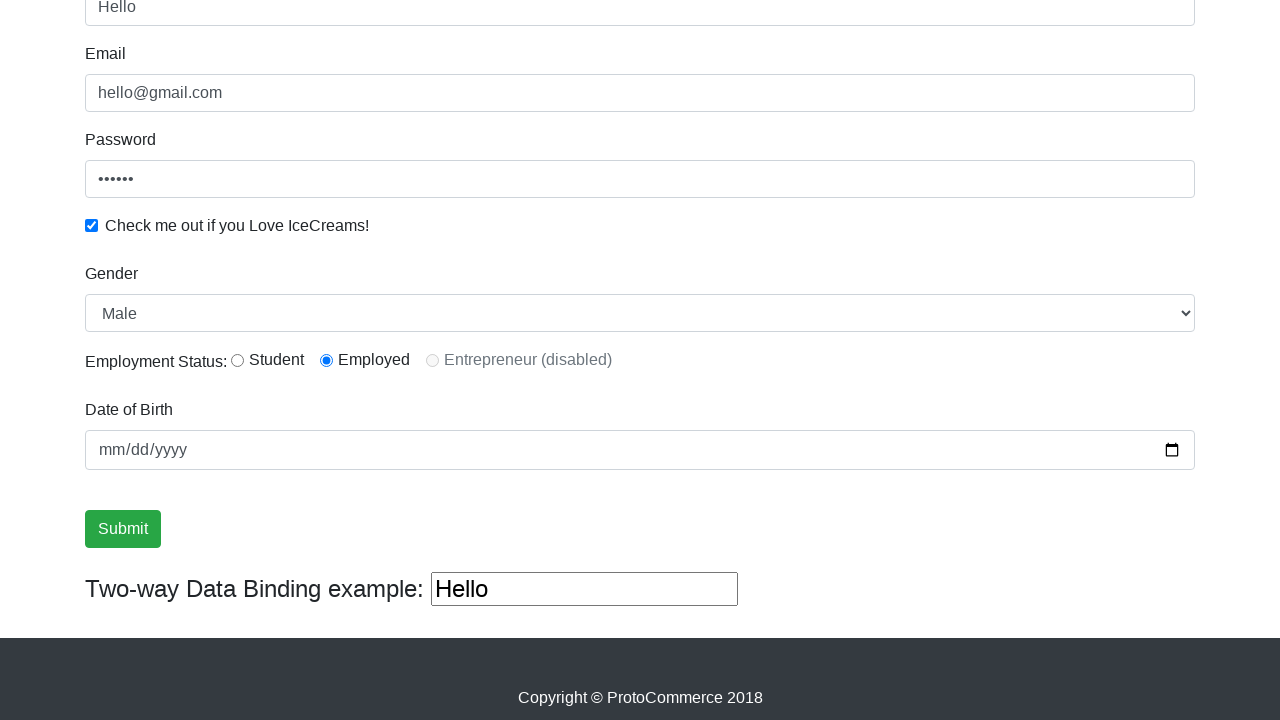

Success message appeared after form submission
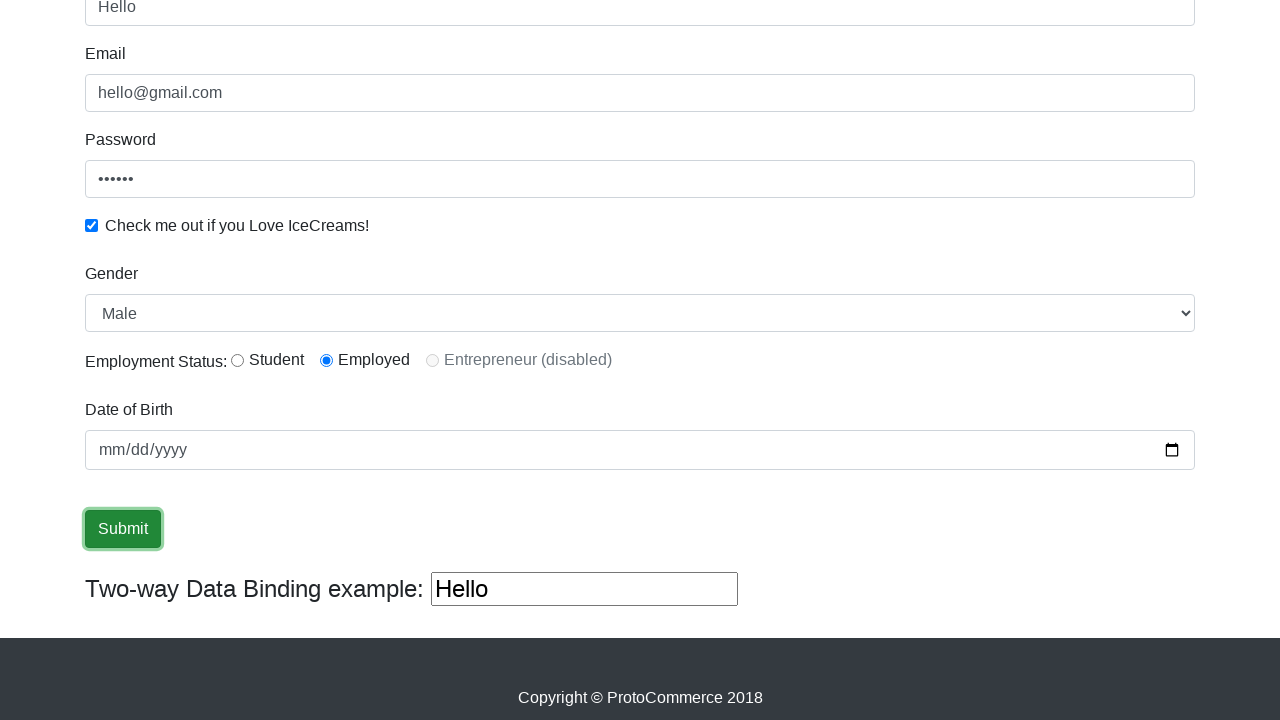

Retrieved success message: '
                    ×
                    Success! The Form has been submitted successfully!.
                  '
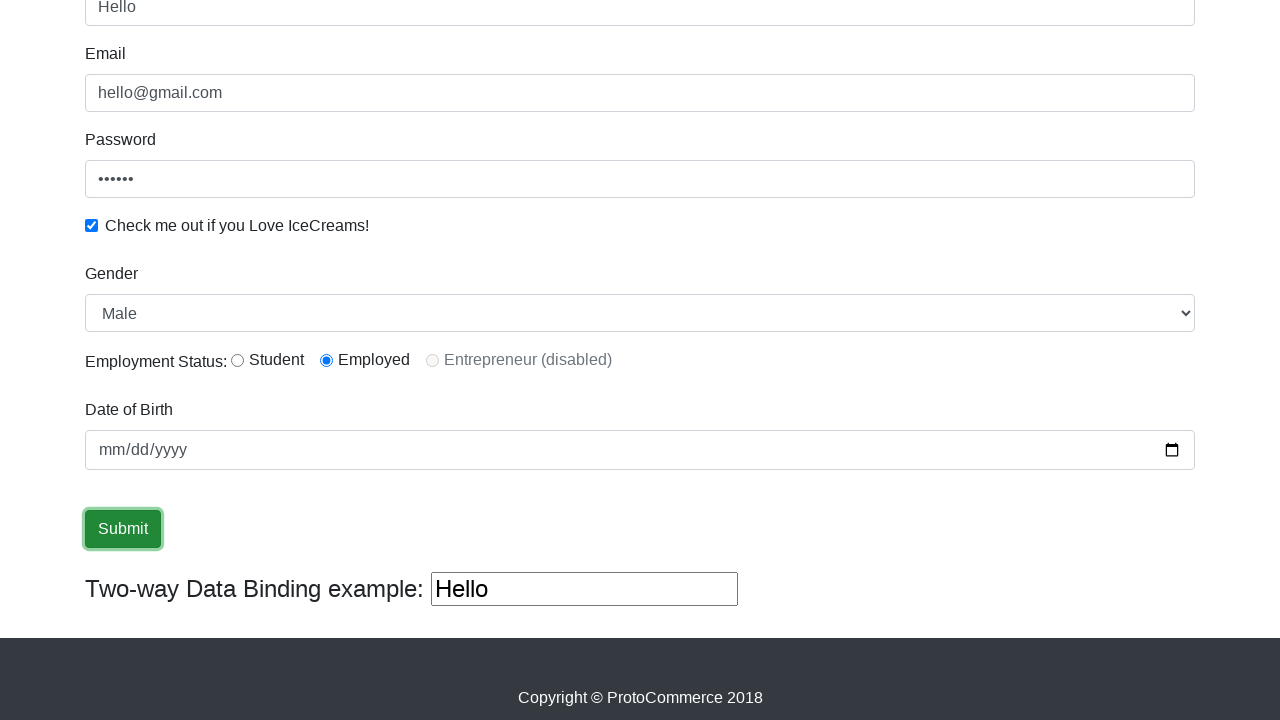

Verified that success message contains 'Success'
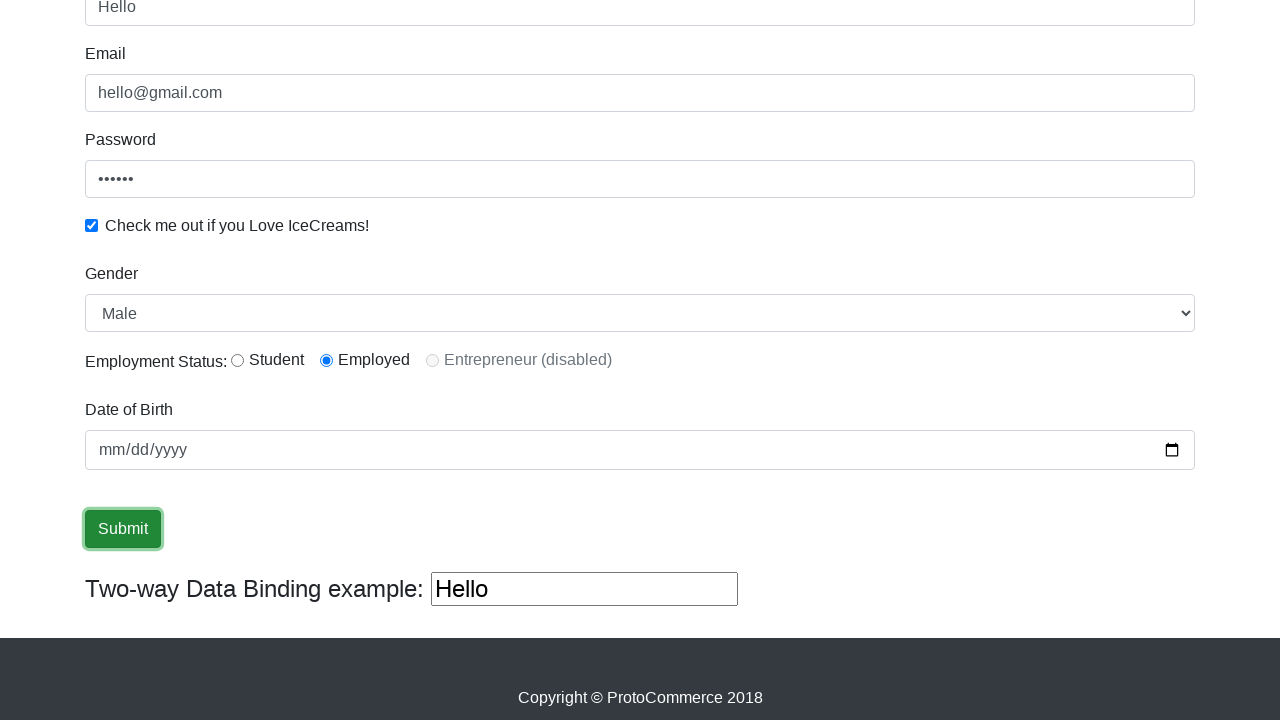

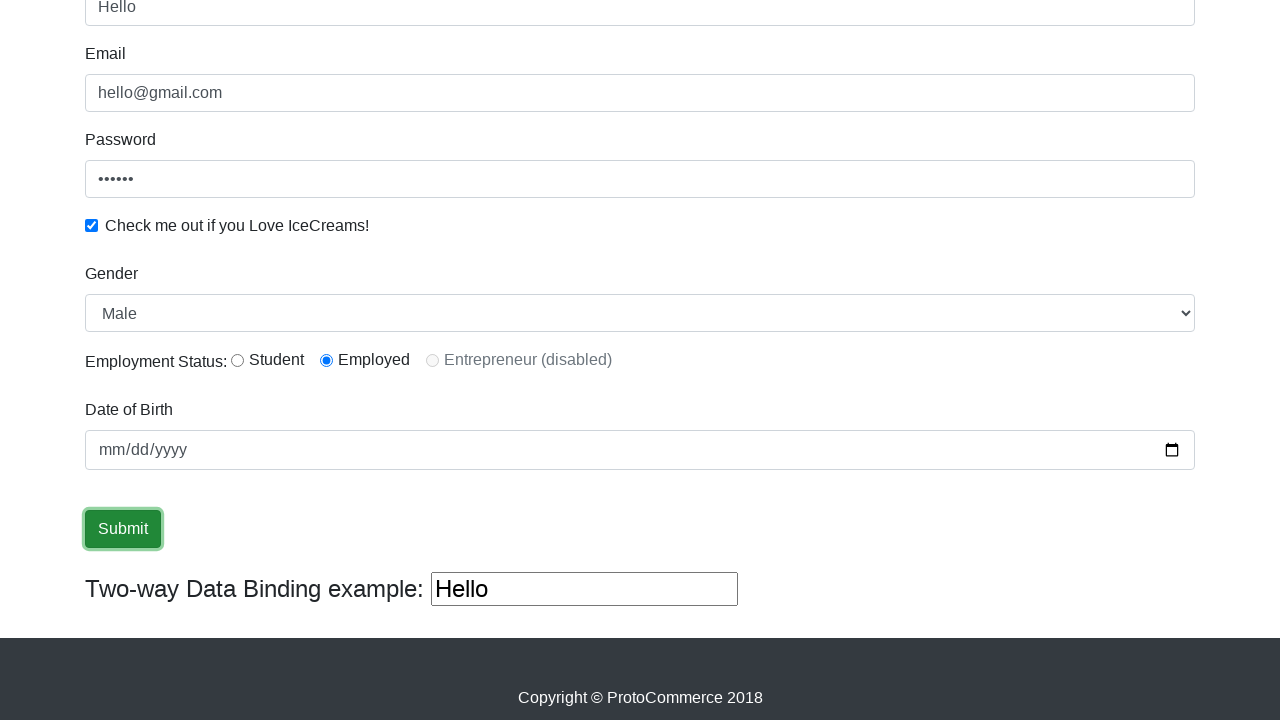